Tests selecting a dropdown option by its value attribute and verifies the displayed selection message

Starting URL: https://www.lambdatest.com/selenium-playground/select-dropdown-demo

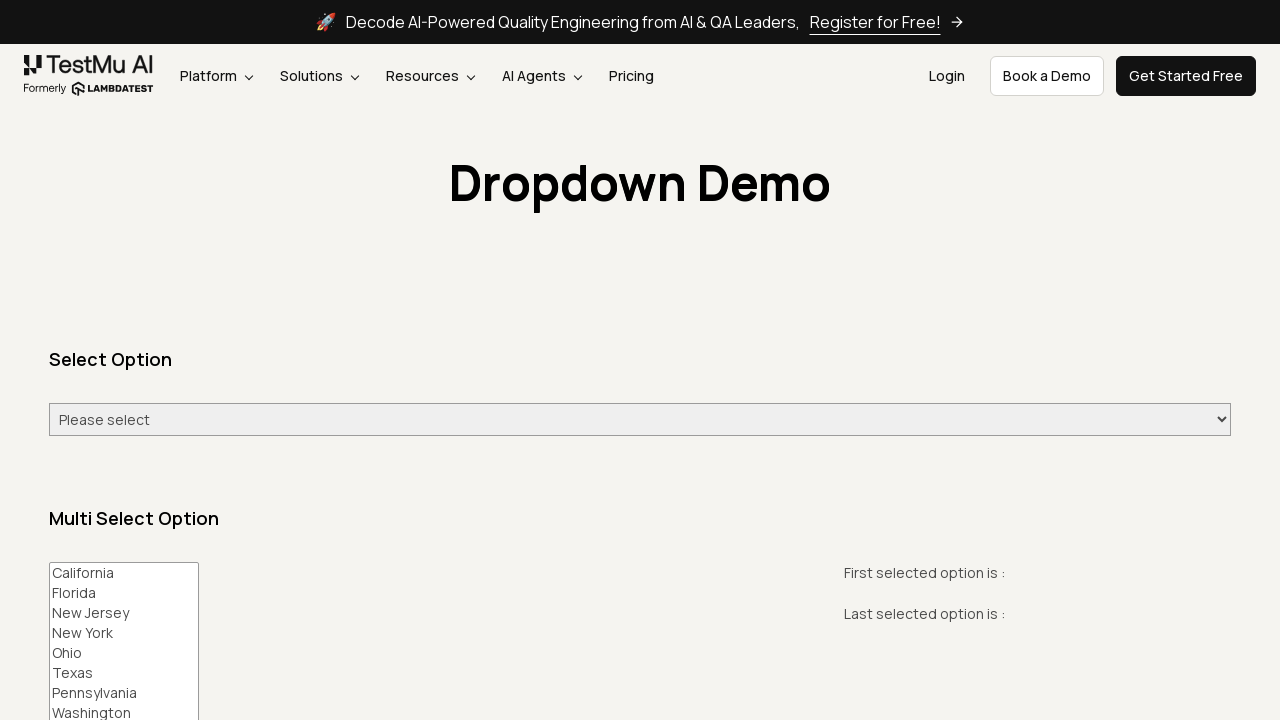

Selected 'Wednesday' from the dropdown by value attribute on #select-demo
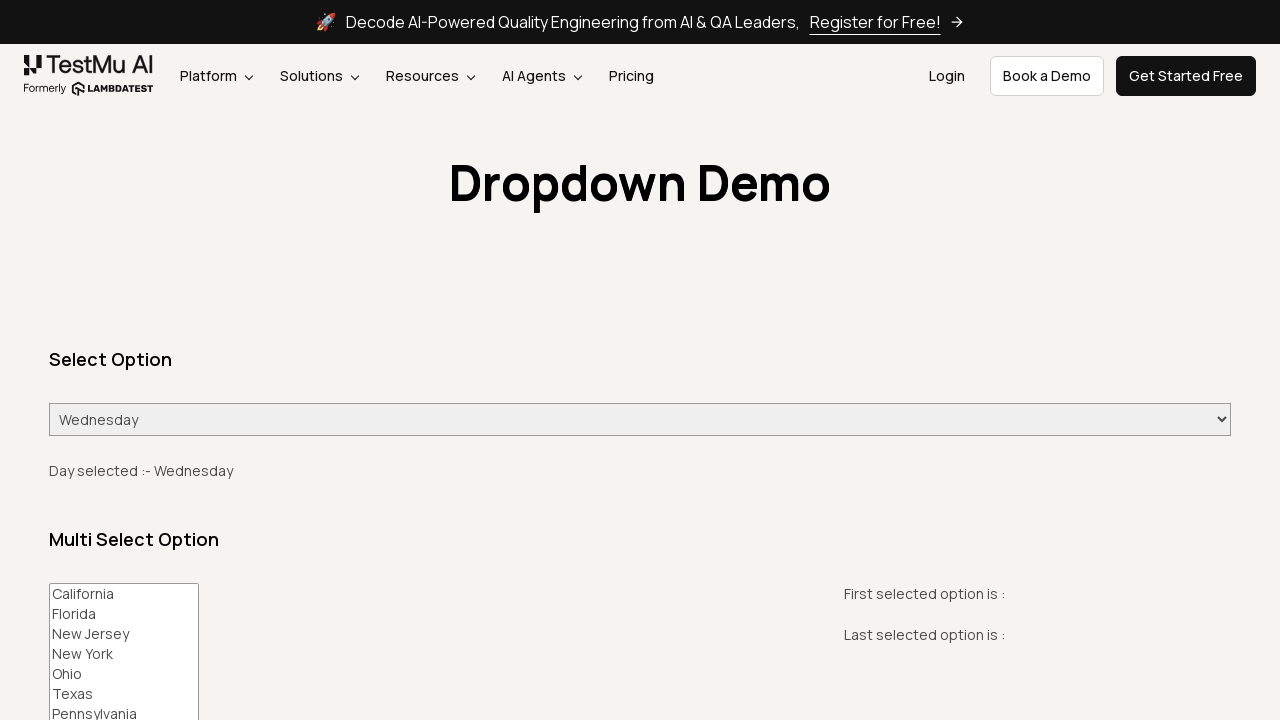

Located the day selection message element
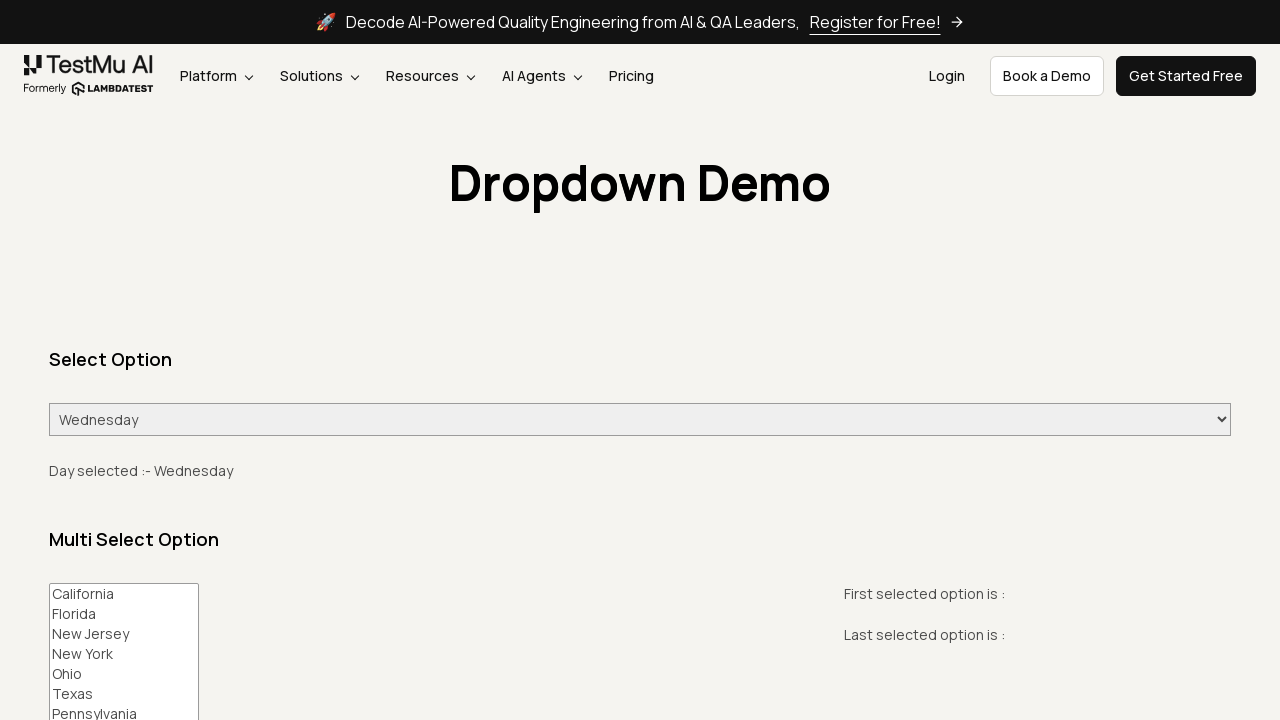

Verified that 'Day selected :- Wednesday' message is displayed
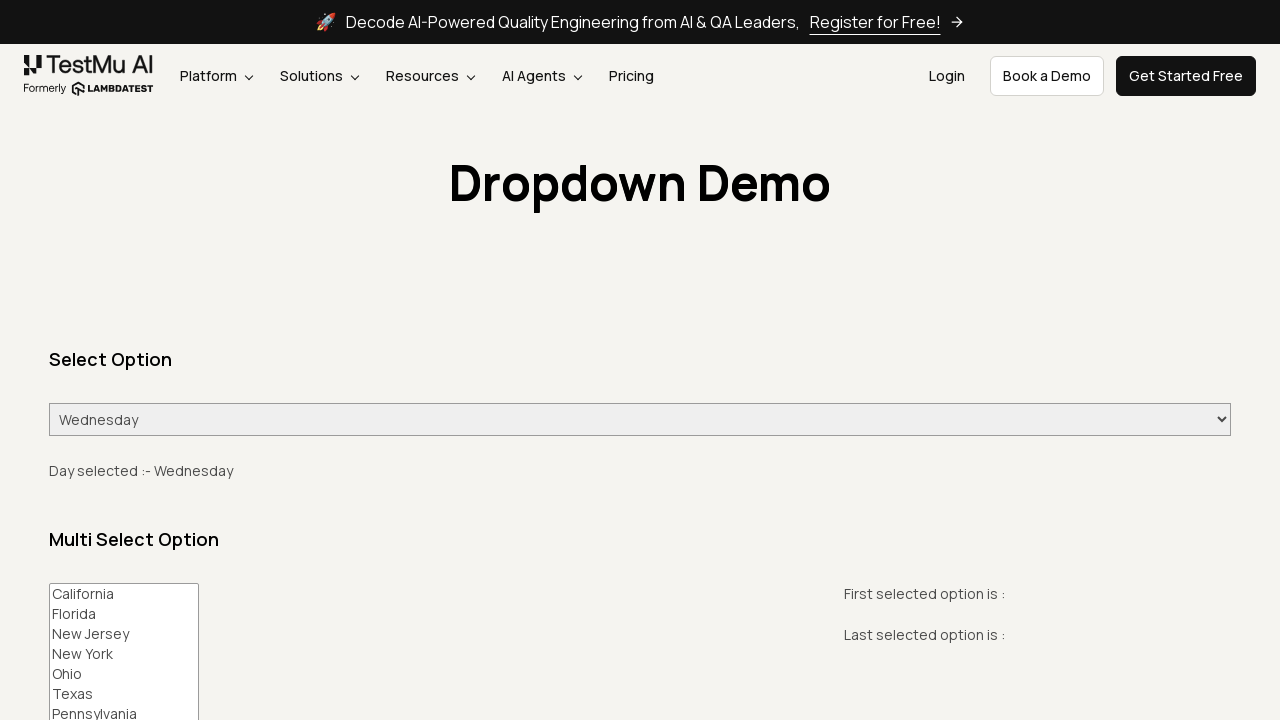

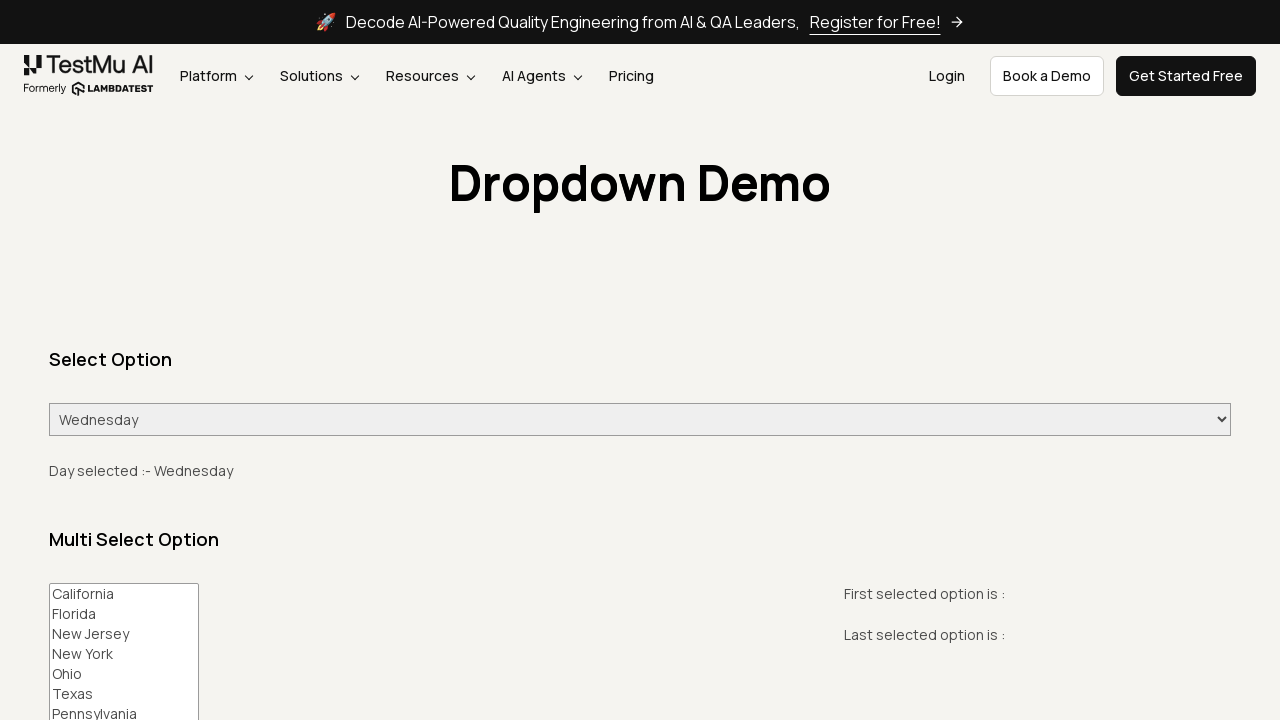